Tests random button clicking functionality by selecting and clicking programming language buttons using random.uniform() method to generate indices

Starting URL: https://paulocoliveira.github.io/mypages/plugins/index.html

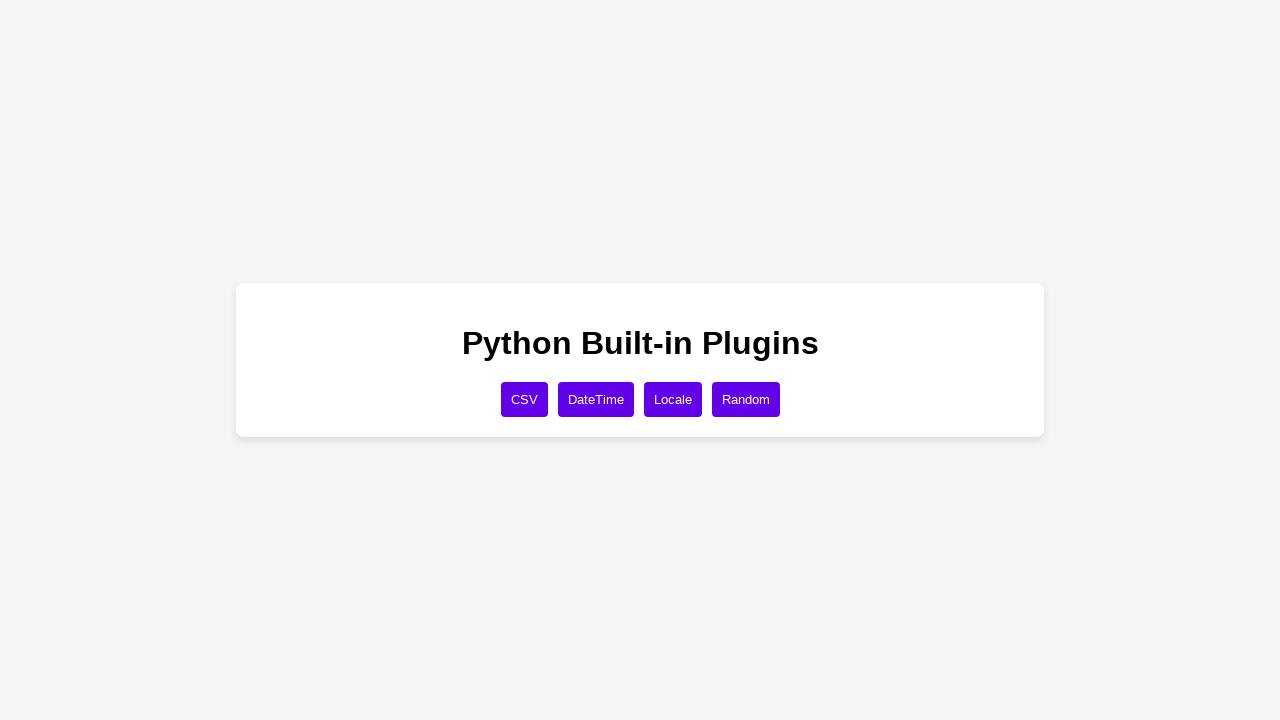

Navigated to test page
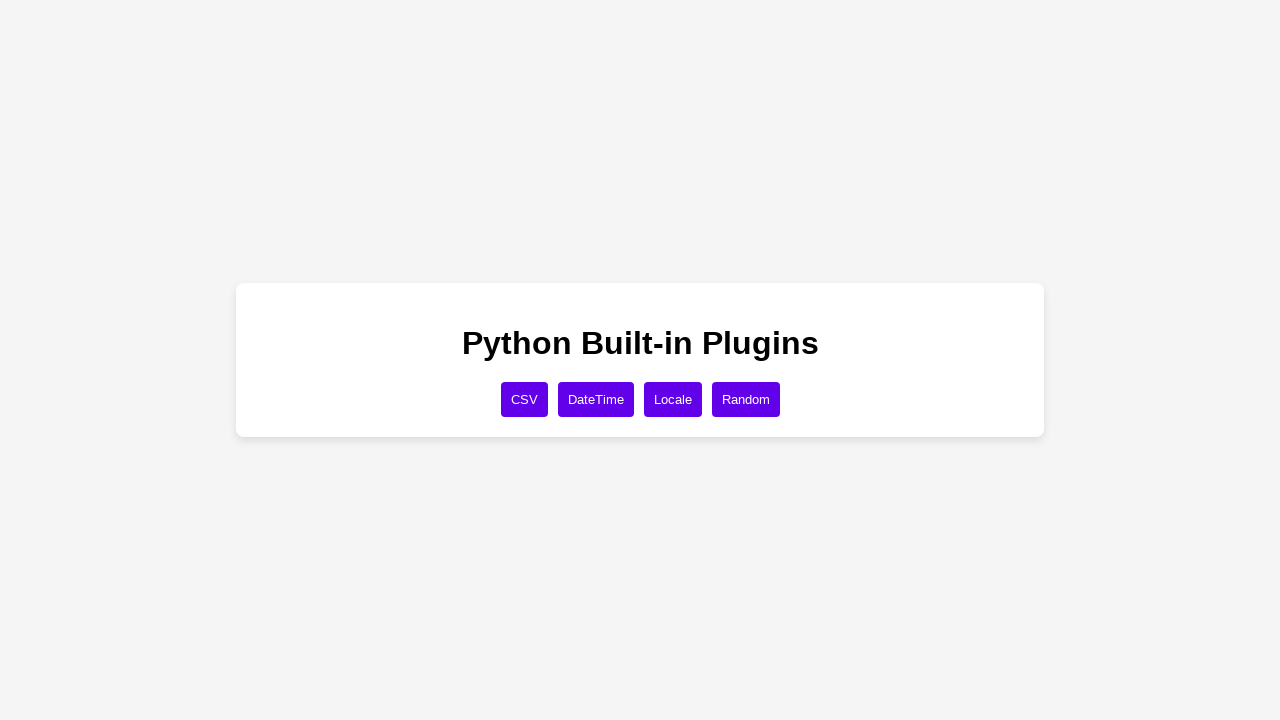

Clicked the Random button to set up the page at (746, 399) on xpath=//button[text()='Random']
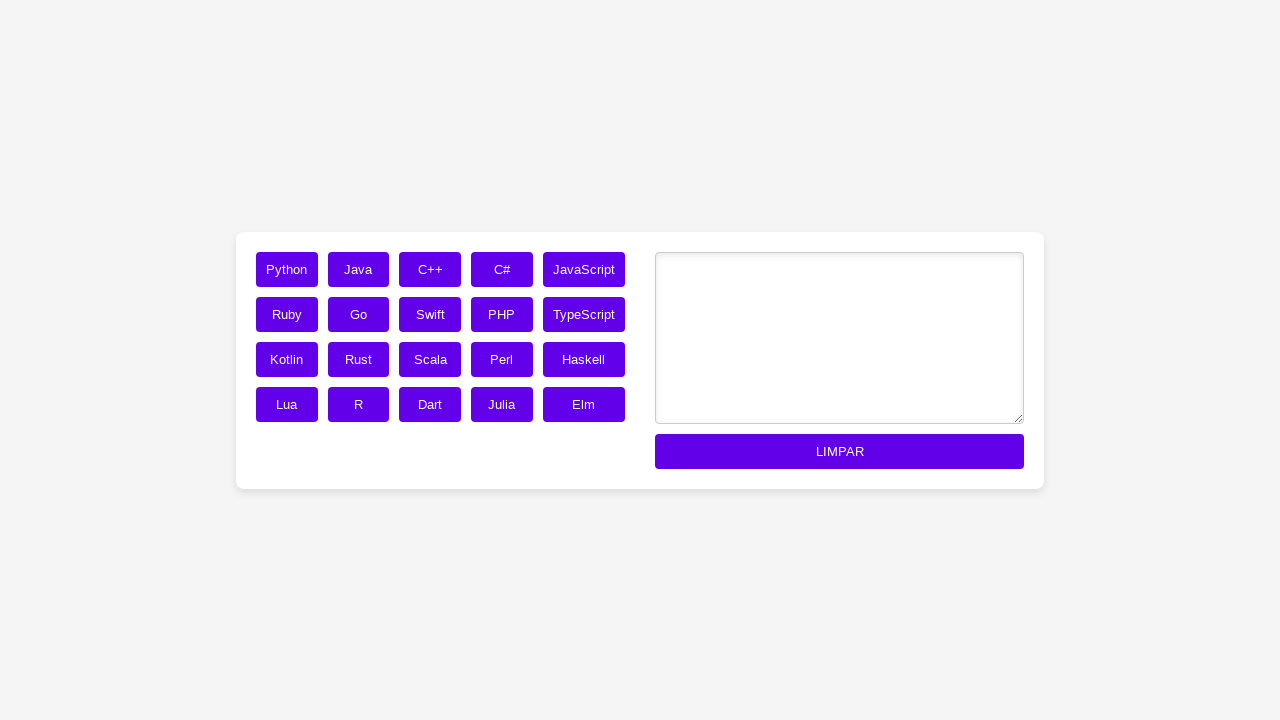

Retrieved all programming language buttons from button grid
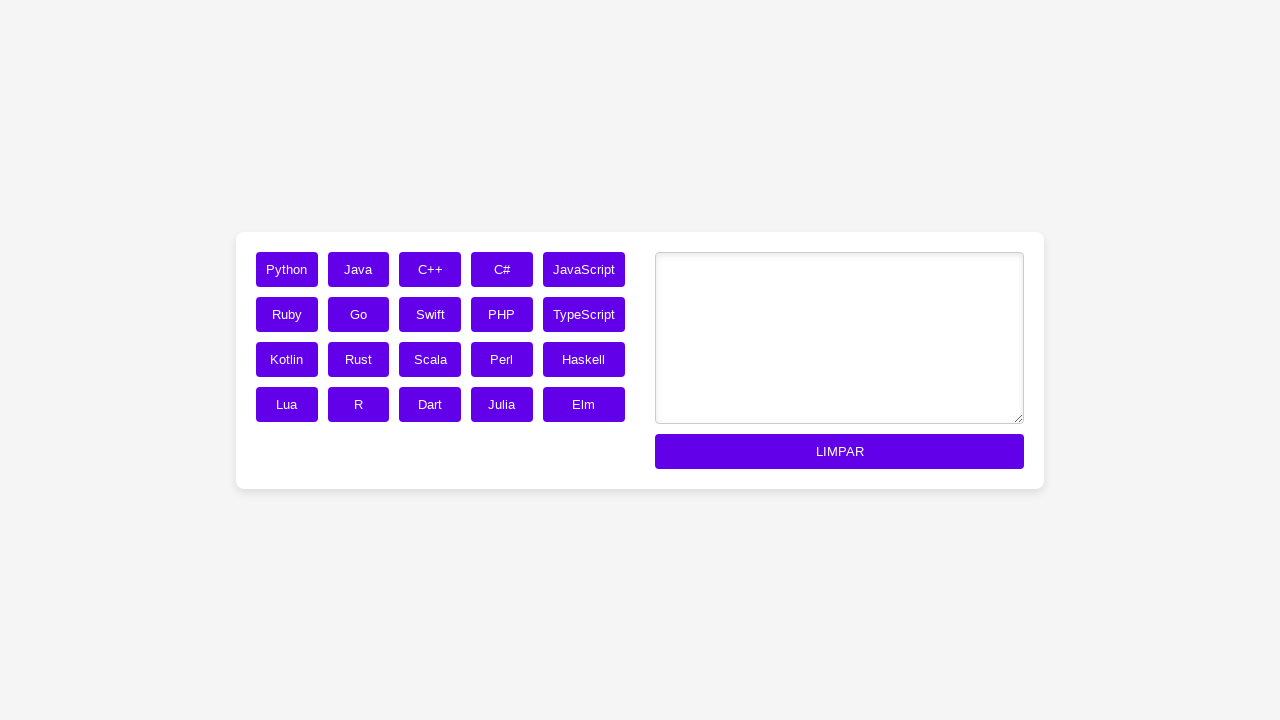

Clicked random button at index 4 at (584, 269) on xpath=//div[@class='button-grid']/button >> nth=4
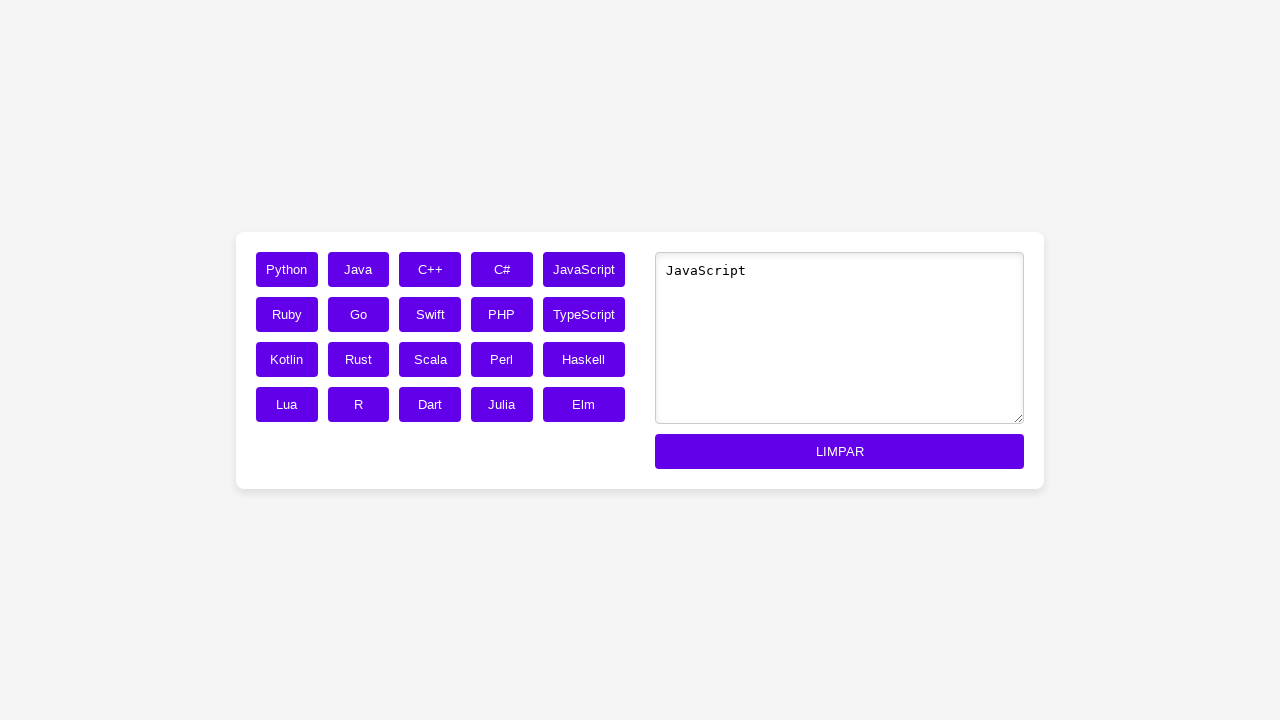

Waited 1 second between button clicks
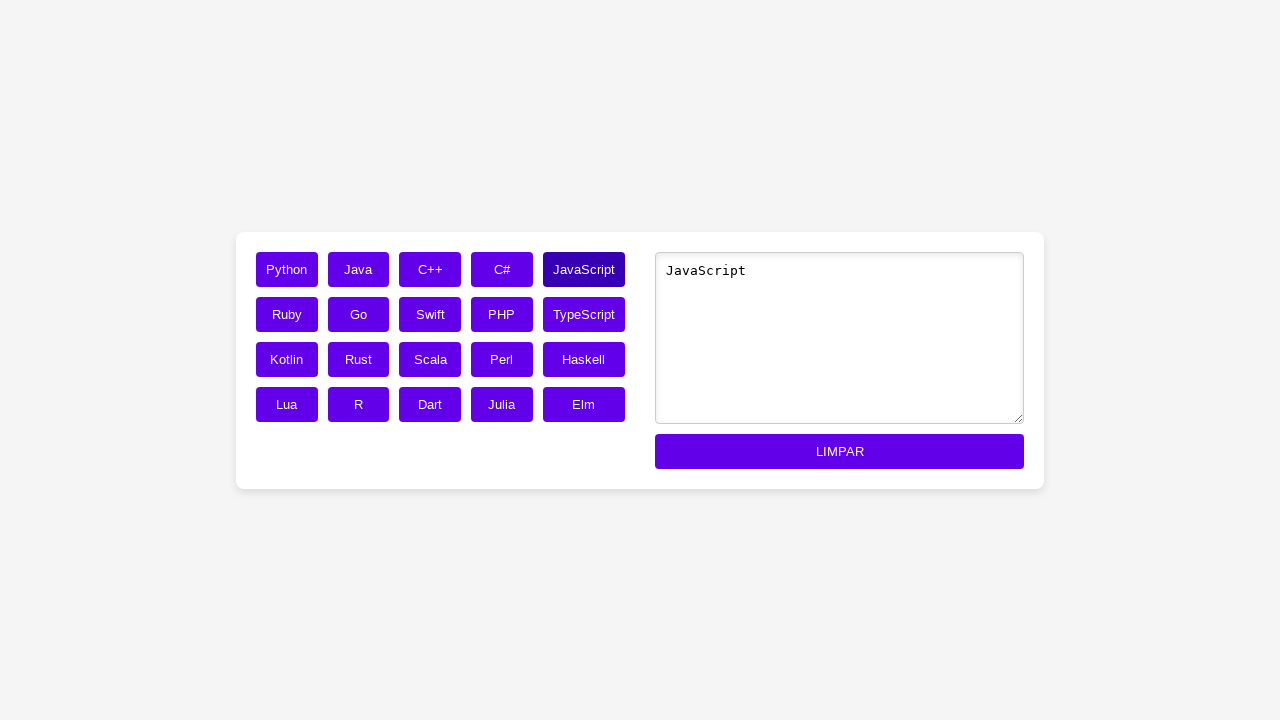

Clicked random button at index 2 at (430, 269) on xpath=//div[@class='button-grid']/button >> nth=2
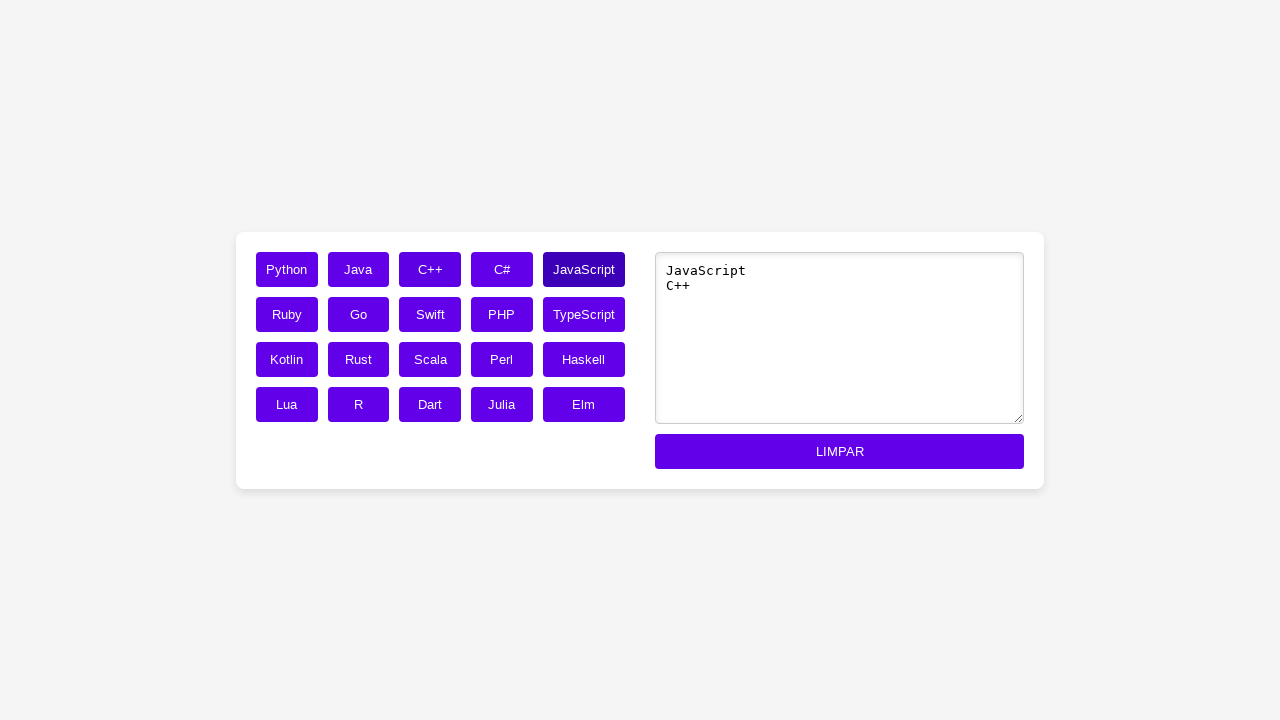

Waited 1 second between button clicks
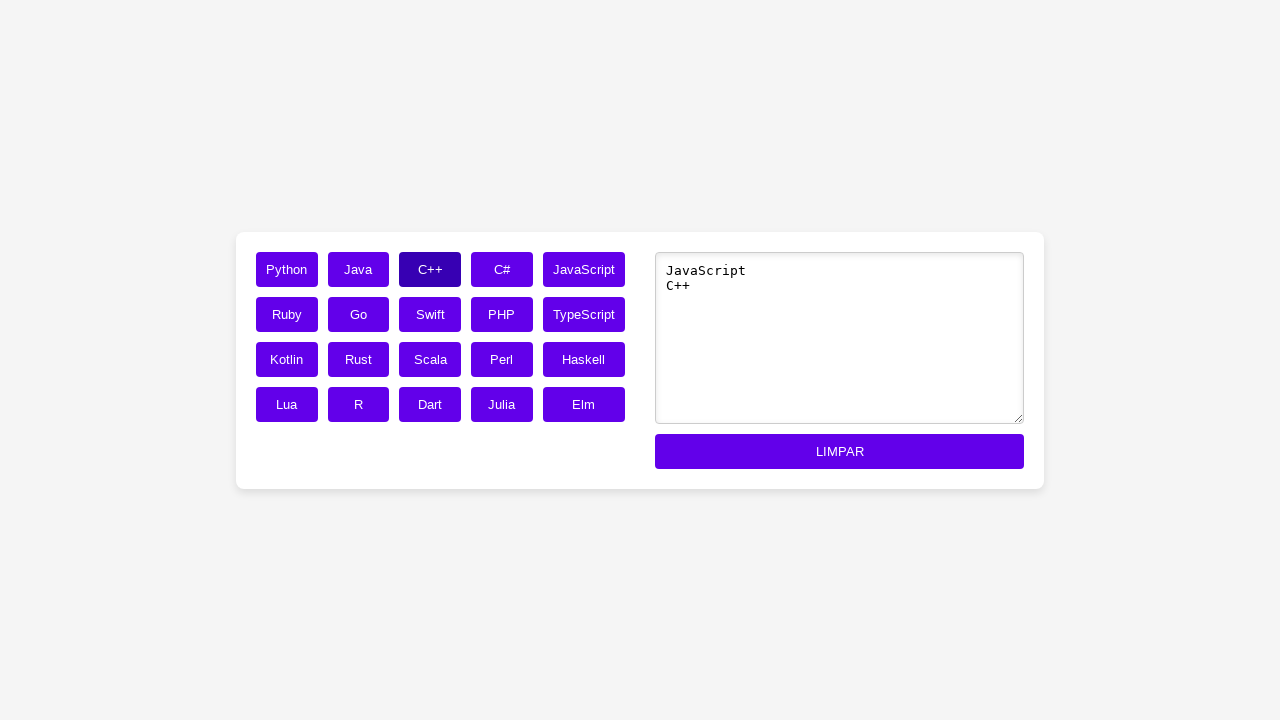

Clicked random button at index 19 at (584, 404) on xpath=//div[@class='button-grid']/button >> nth=19
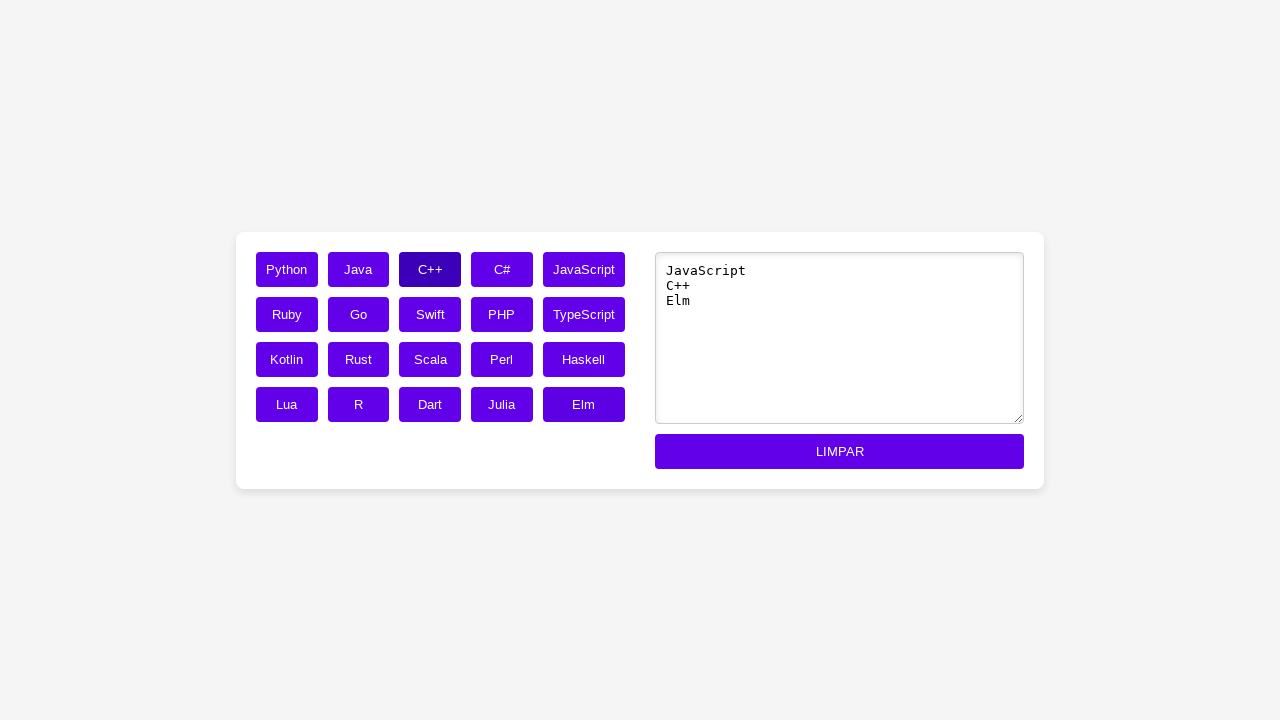

Waited 1 second between button clicks
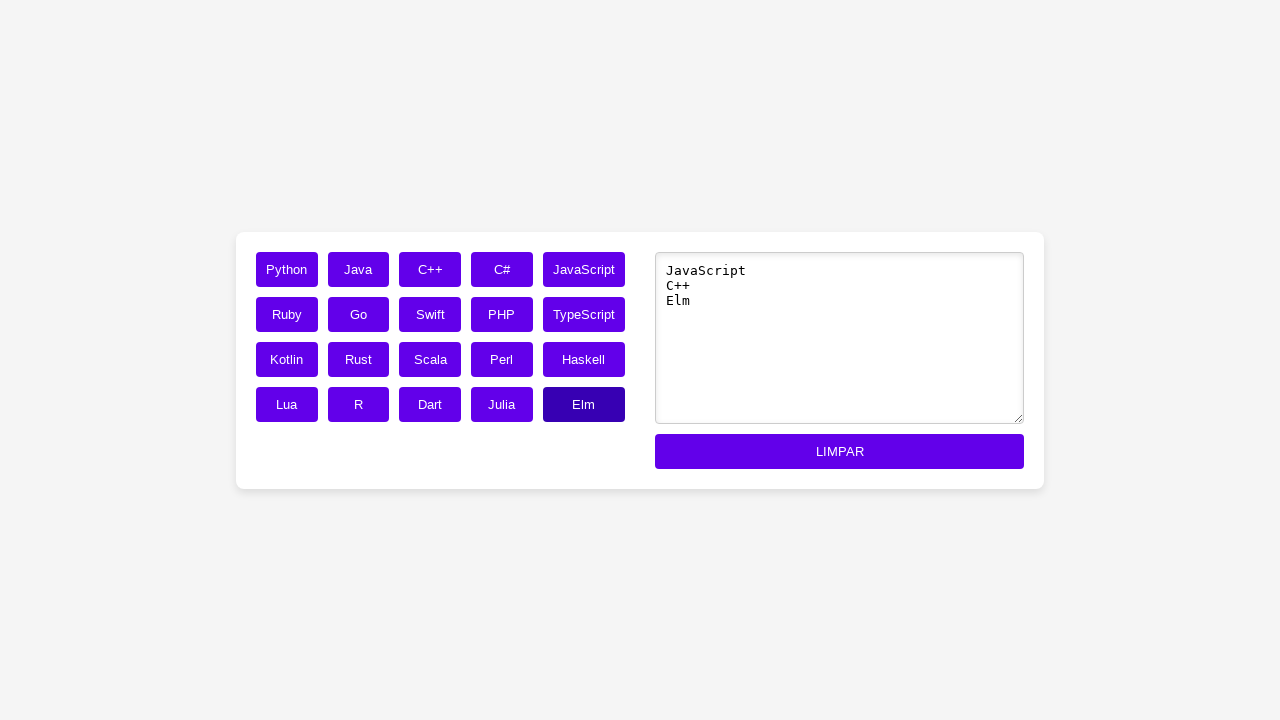

Clicked random button at index 12 at (430, 359) on xpath=//div[@class='button-grid']/button >> nth=12
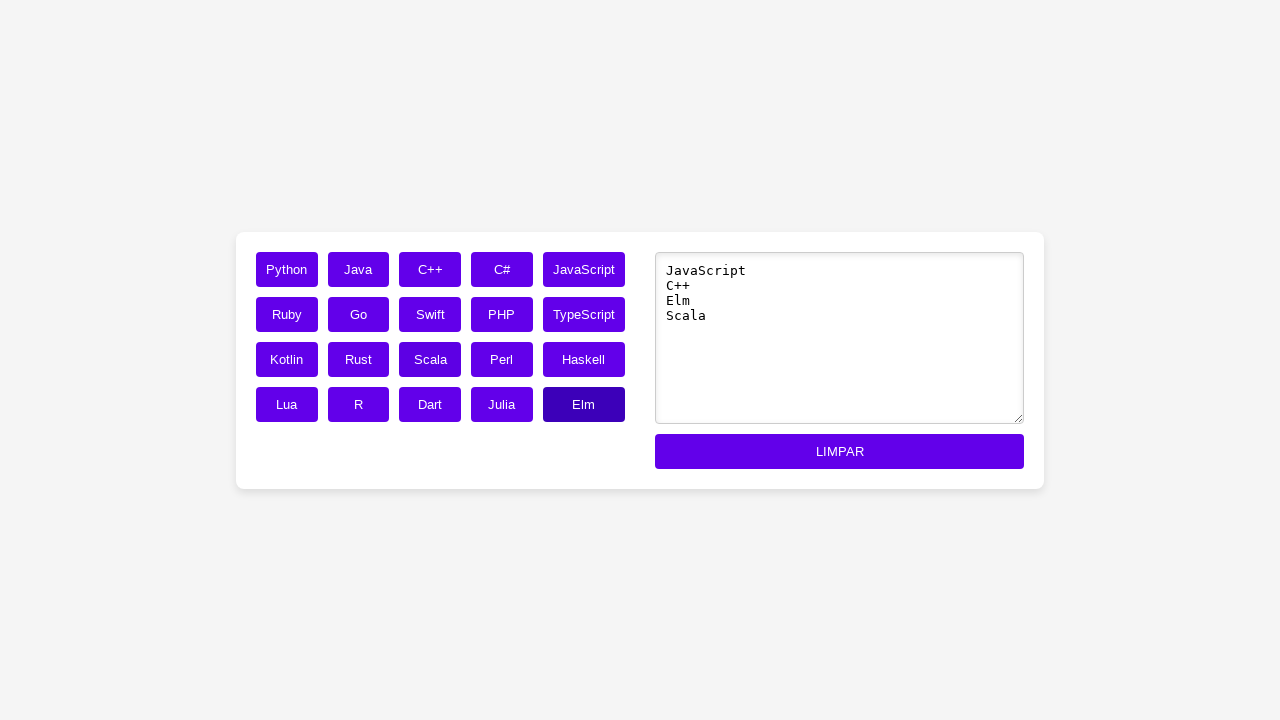

Waited 1 second between button clicks
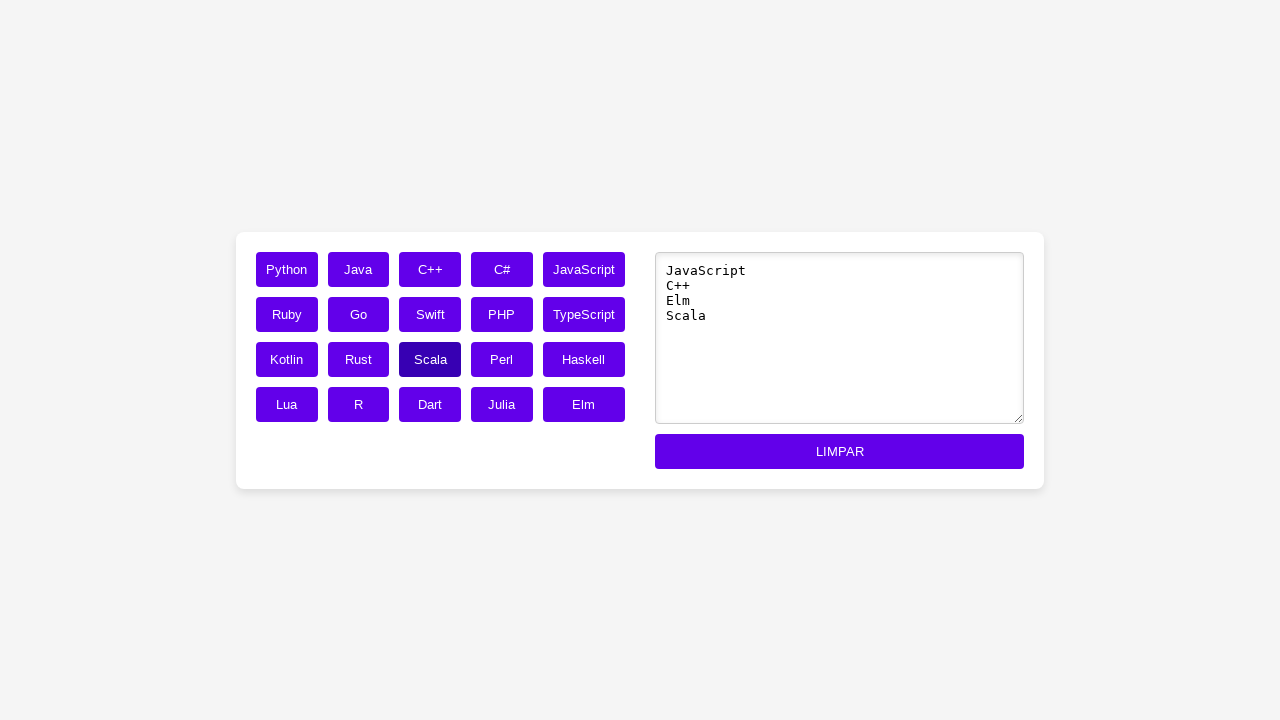

Clicked random button at index 1 at (358, 269) on xpath=//div[@class='button-grid']/button >> nth=1
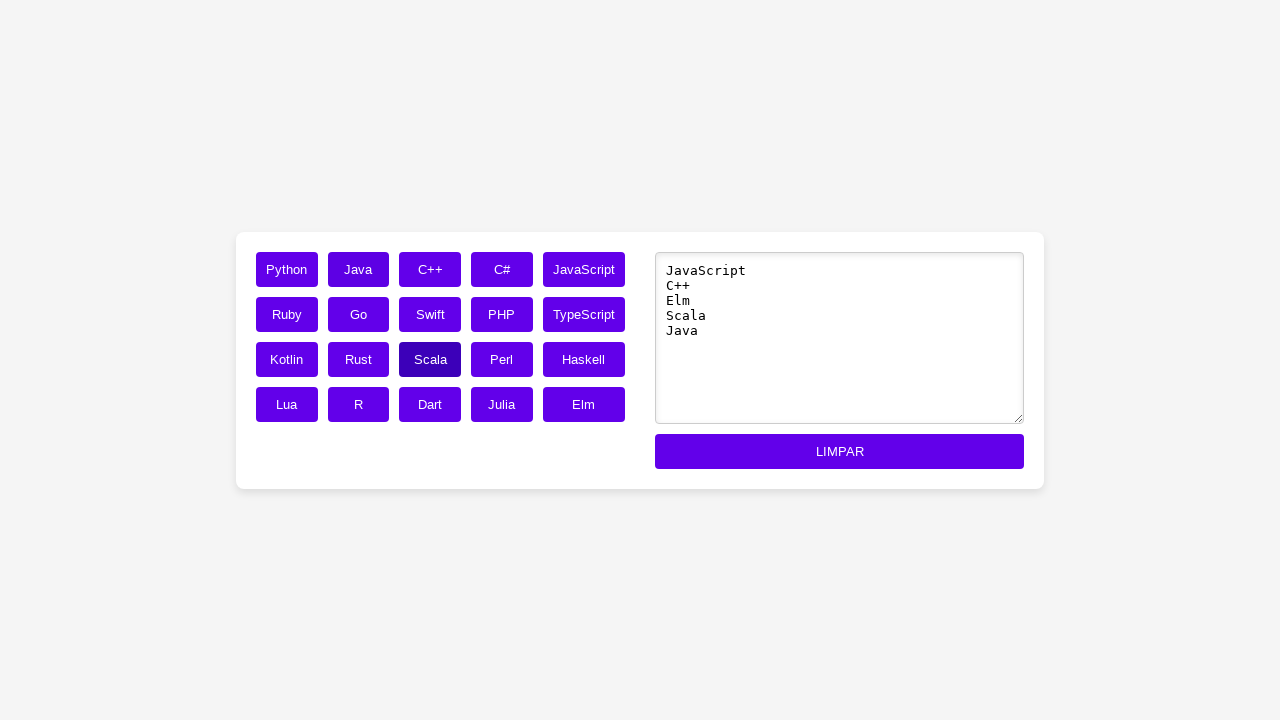

Waited 1 second between button clicks
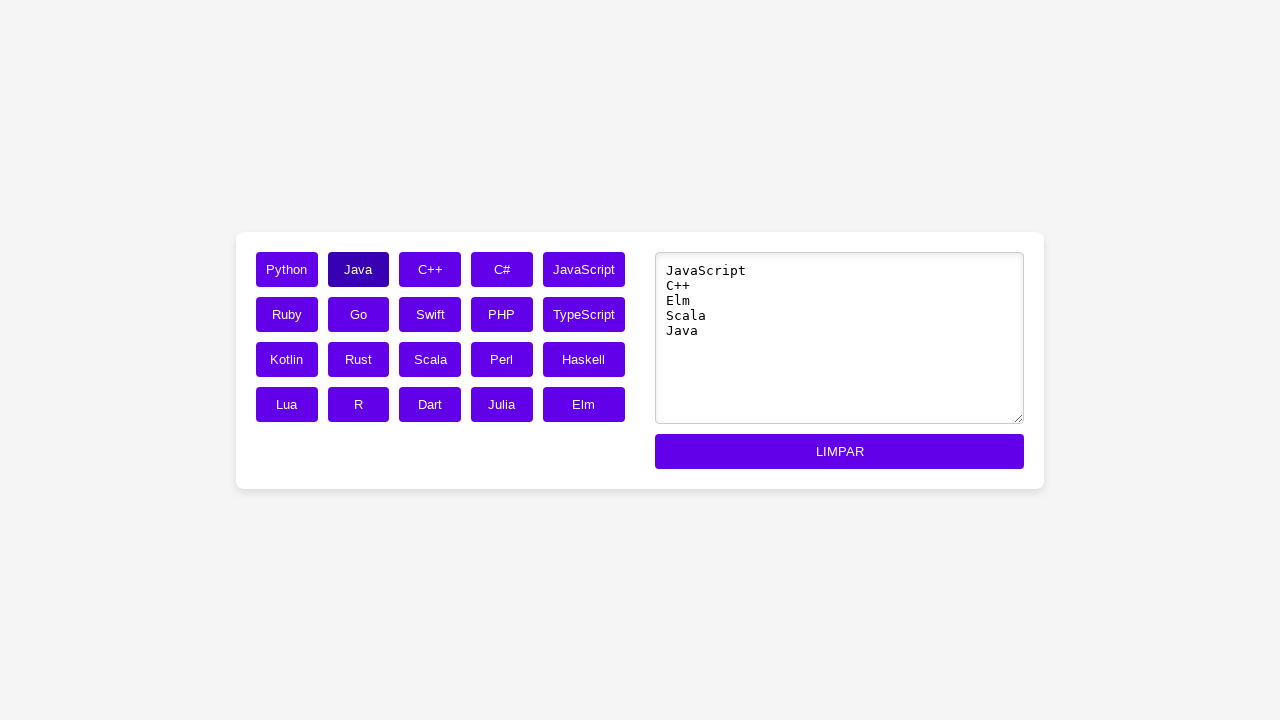

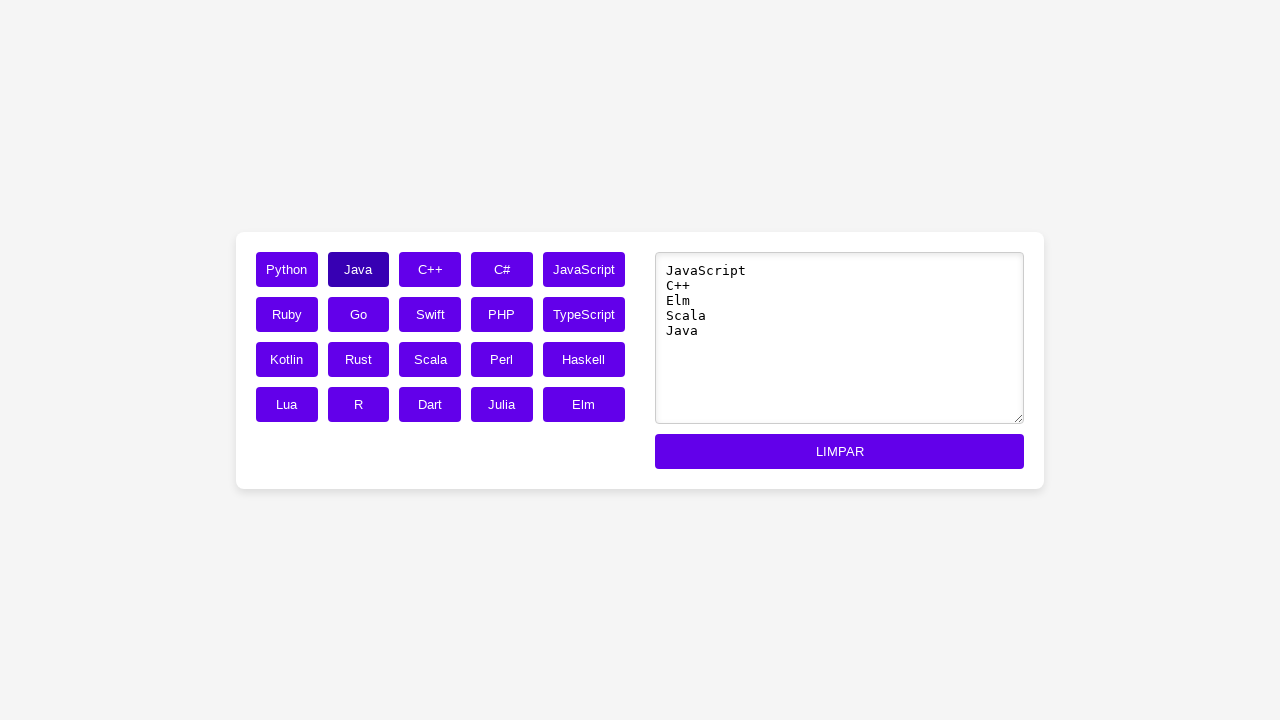